Navigates to anhtester.com and clicks on the "Website Testing" section heading

Starting URL: https://anhtester.com

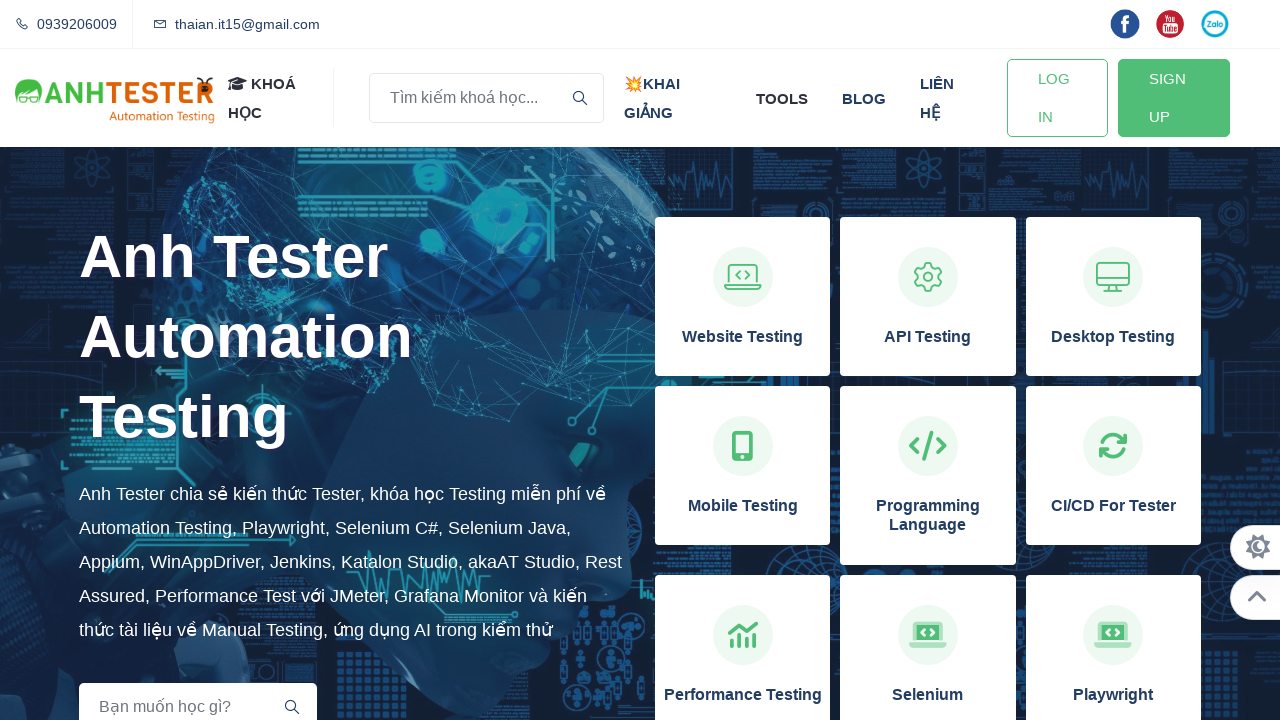

Navigated to https://anhtester.com
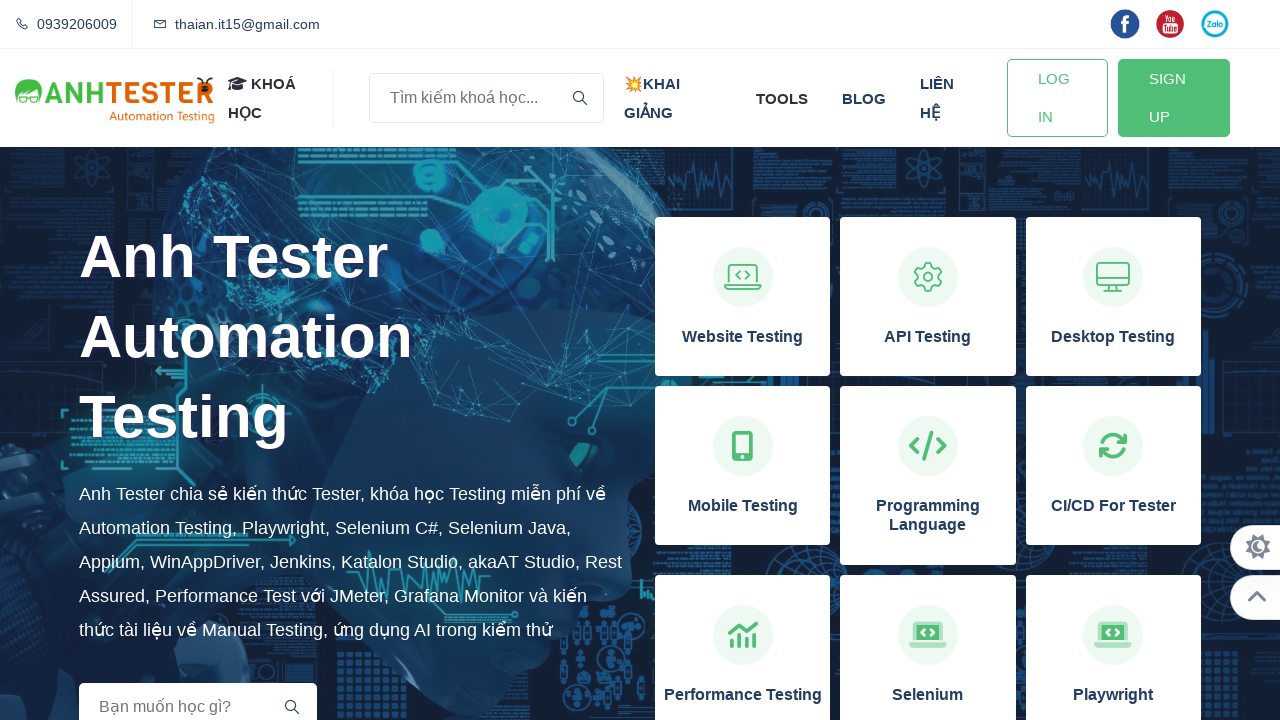

Clicked on the 'Website Testing' section heading at (743, 337) on xpath=//h3[normalize-space()='Website Testing']
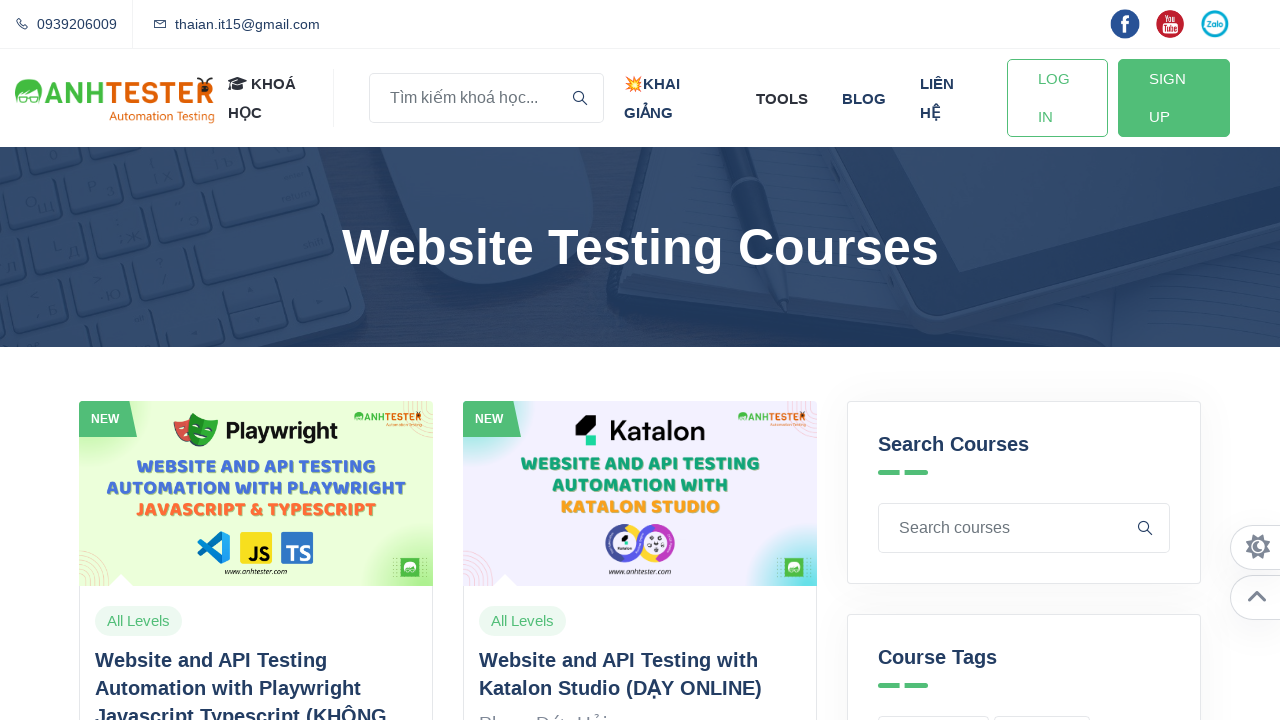

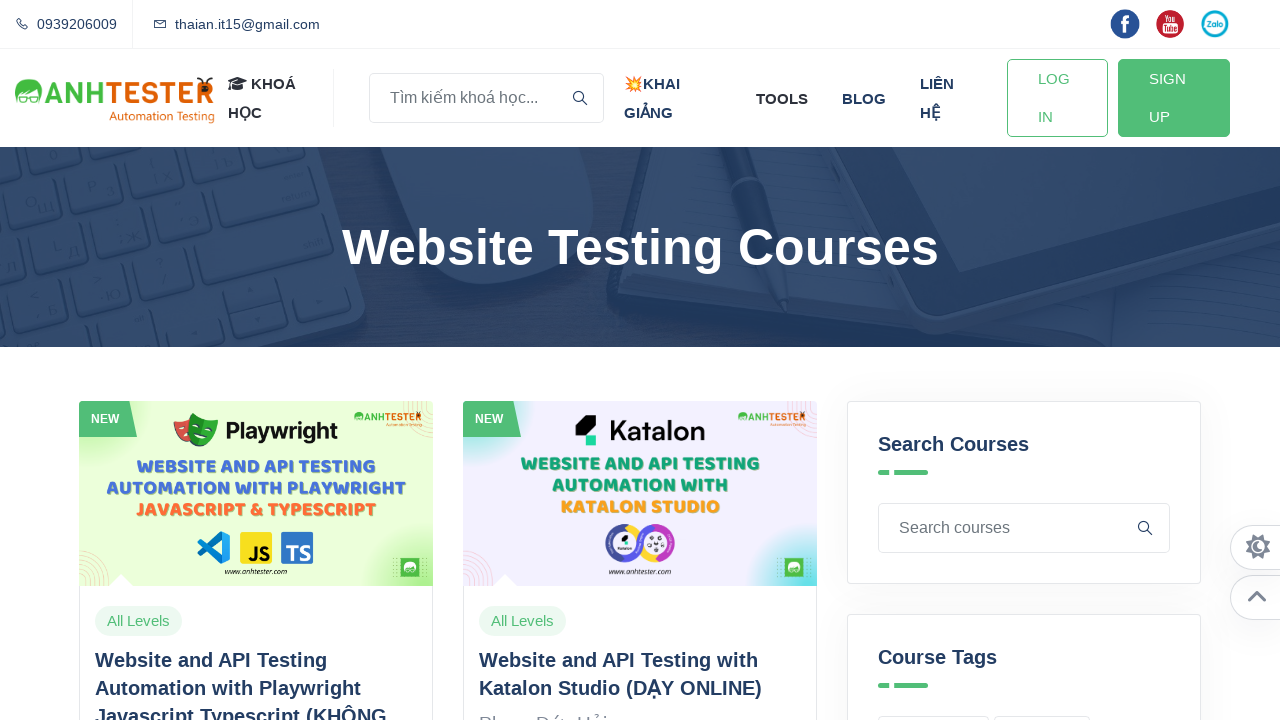